Tests a JavaScript prompt dialog by clicking a button that triggers the prompt, entering text, accepting it, and verifying the entered text appears in the result.

Starting URL: https://testcenter.techproeducation.com/index.php?page=javascript-alerts

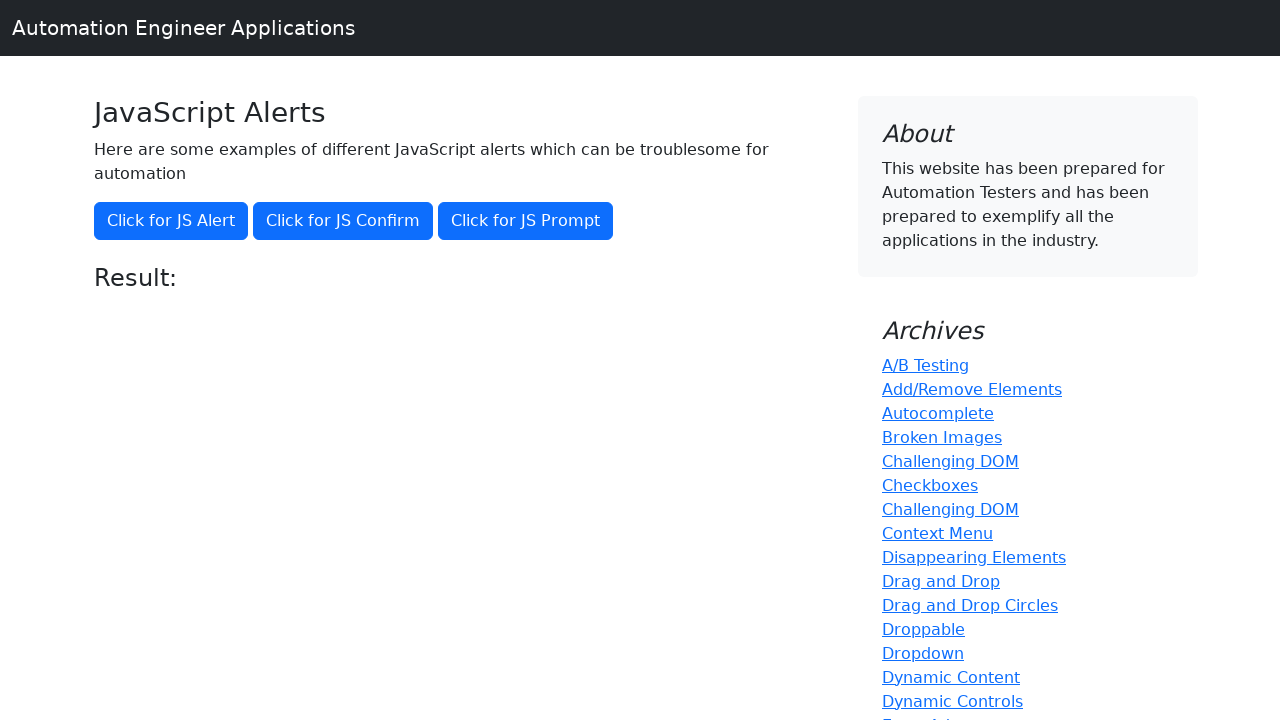

Set up dialog handler to accept prompt with text 'Hello World'
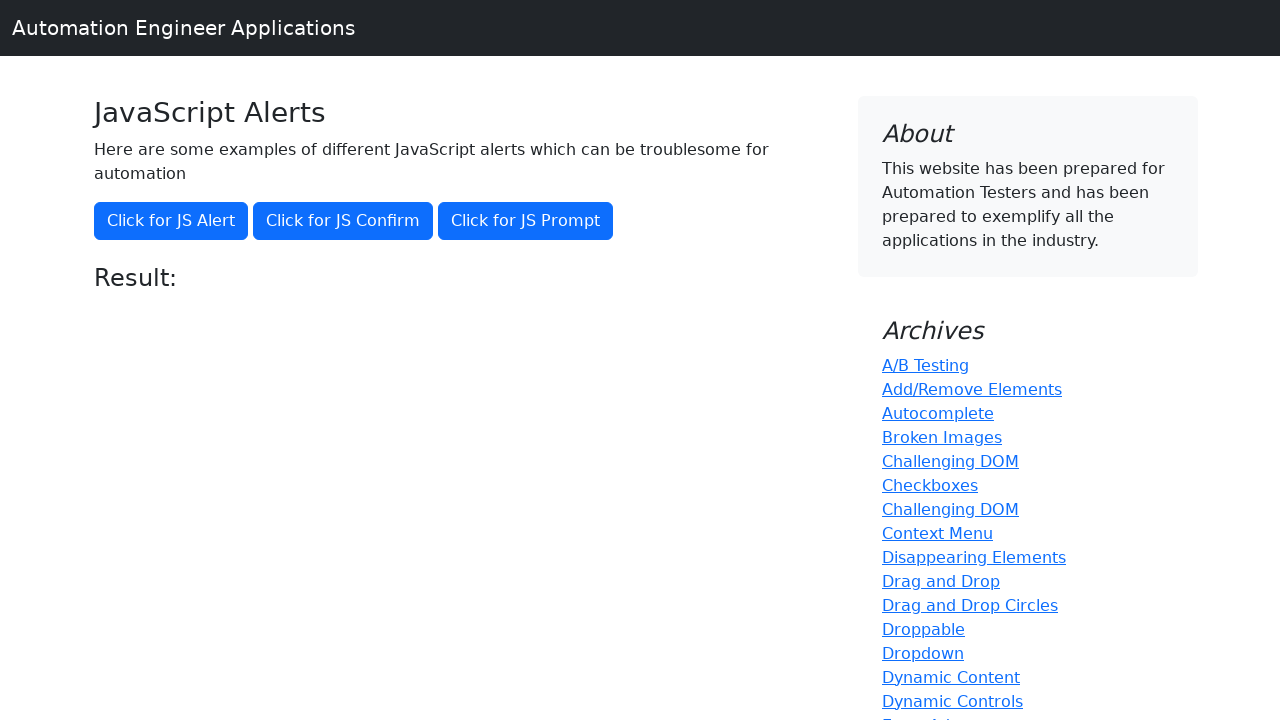

Clicked button to trigger JavaScript prompt dialog at (526, 221) on button[onclick='jsPrompt()']
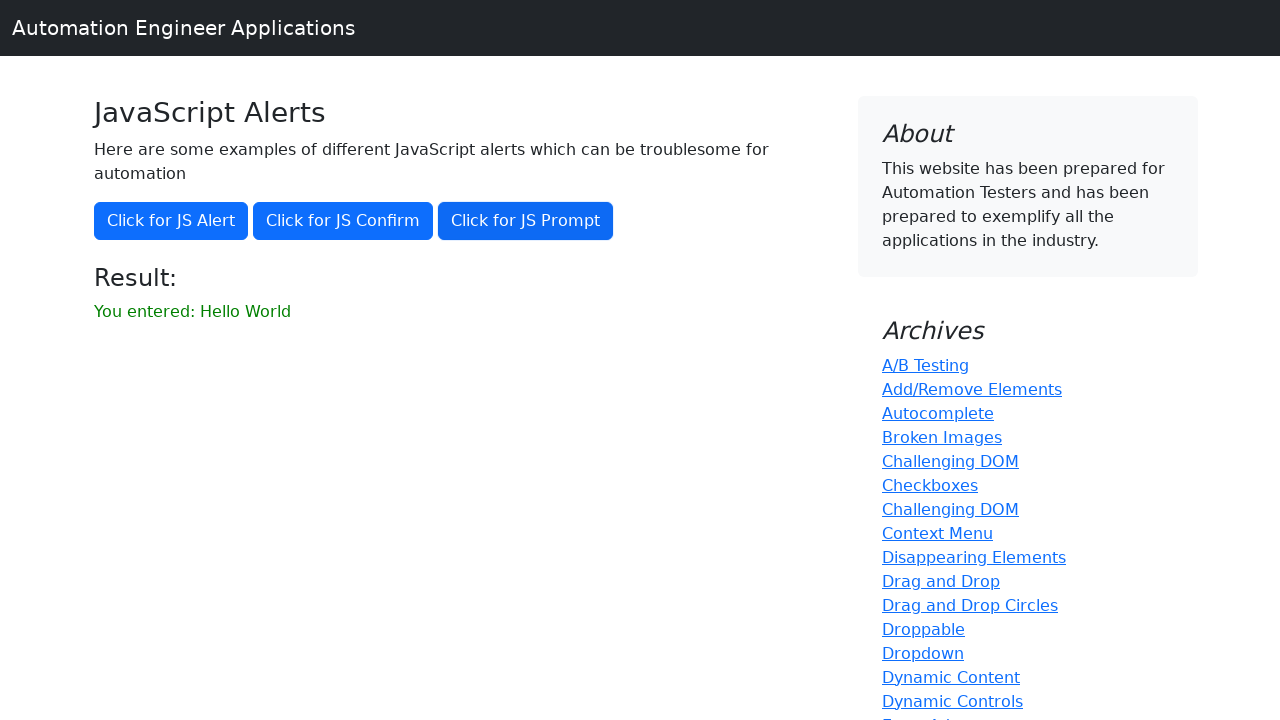

Waited for result element to appear
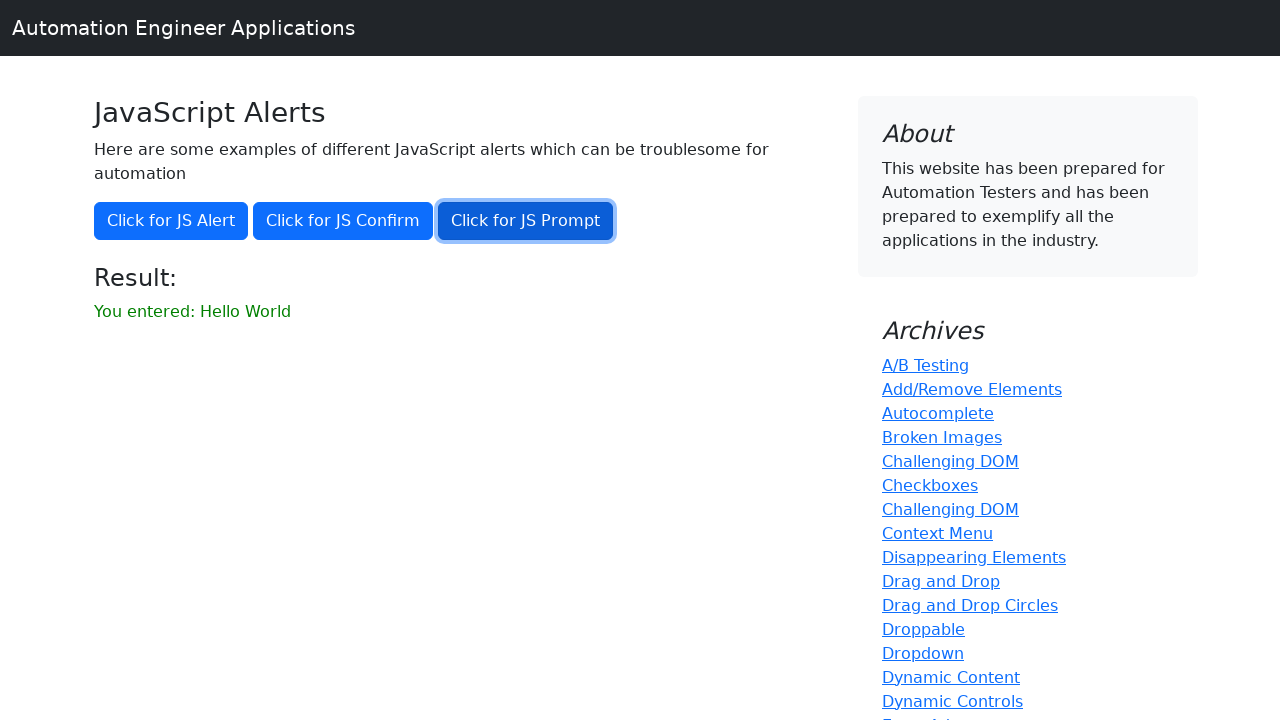

Retrieved result text content
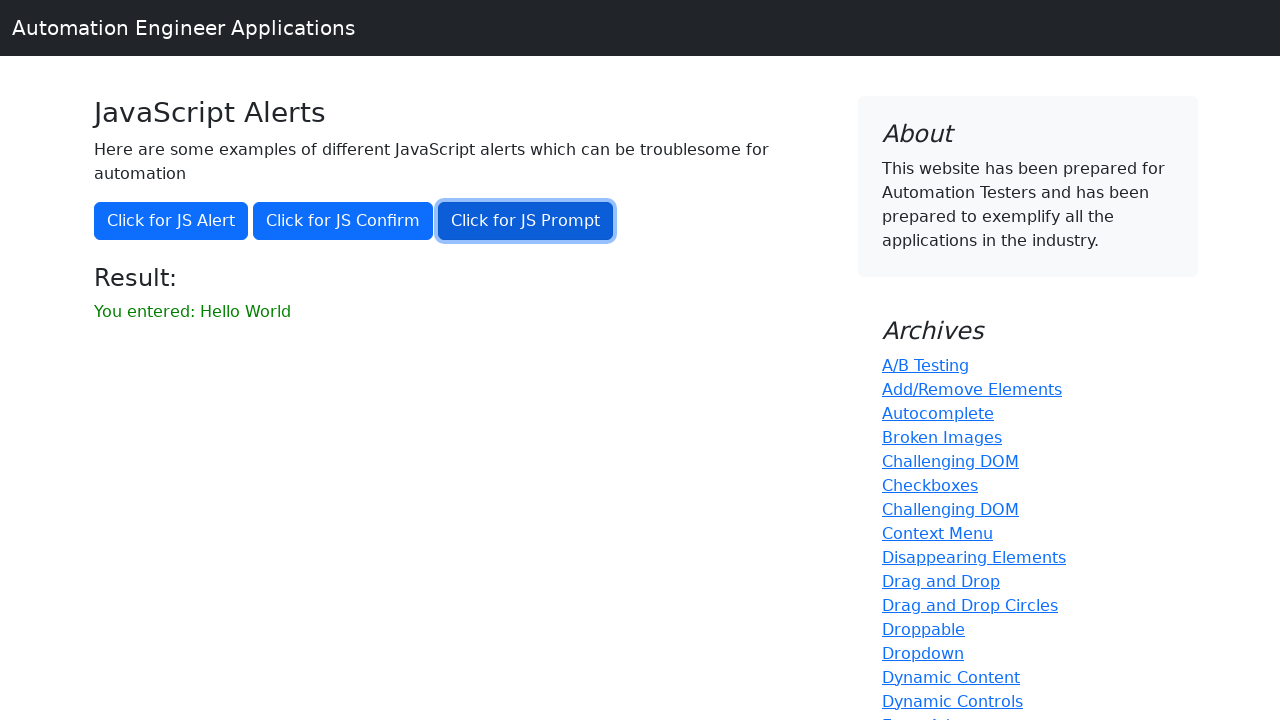

Verified result text matches expected value 'You entered: Hello World'
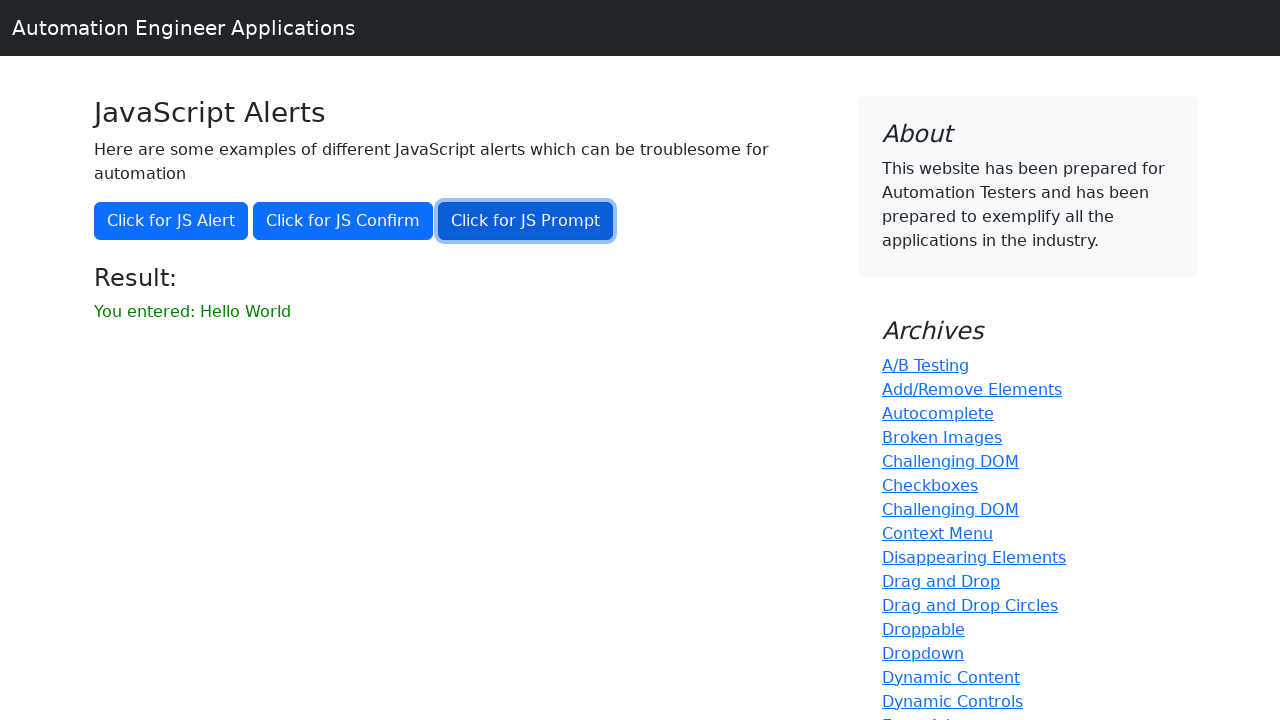

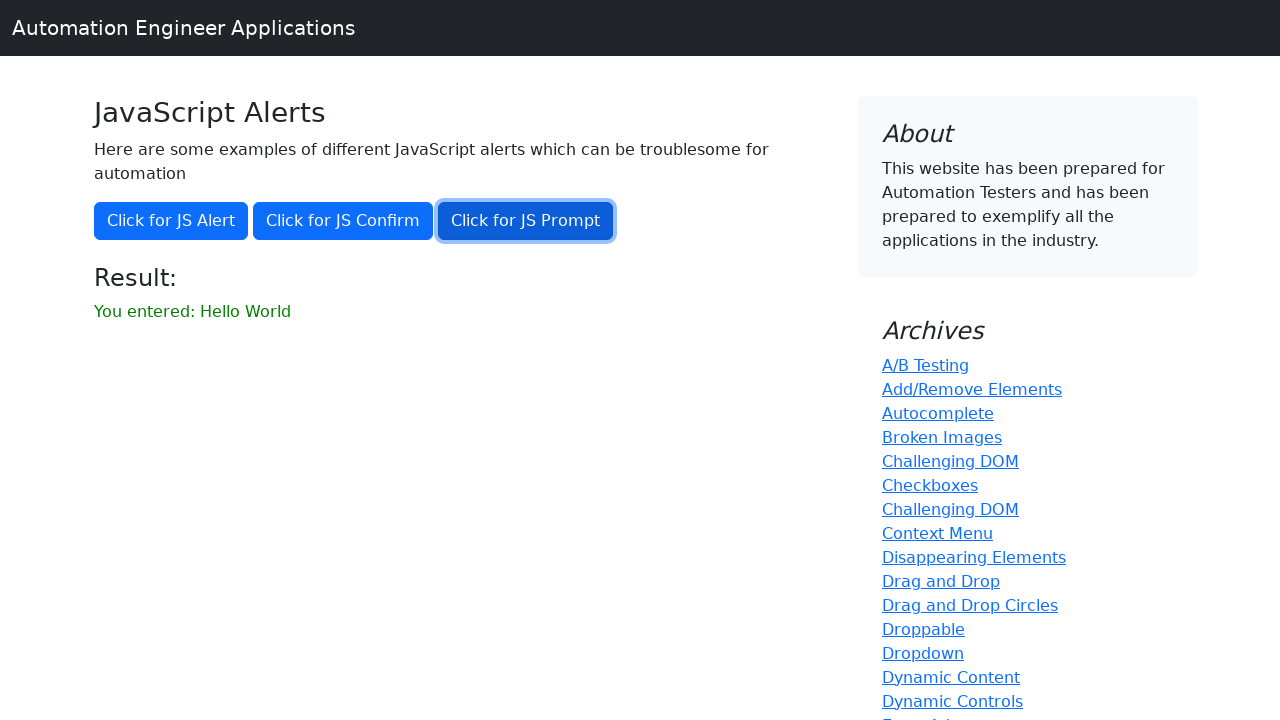